Verifies that the Mount Sinai Health System homepage has the correct page title by comparing the actual title against the expected value.

Starting URL: https://www.mountsinai.org/

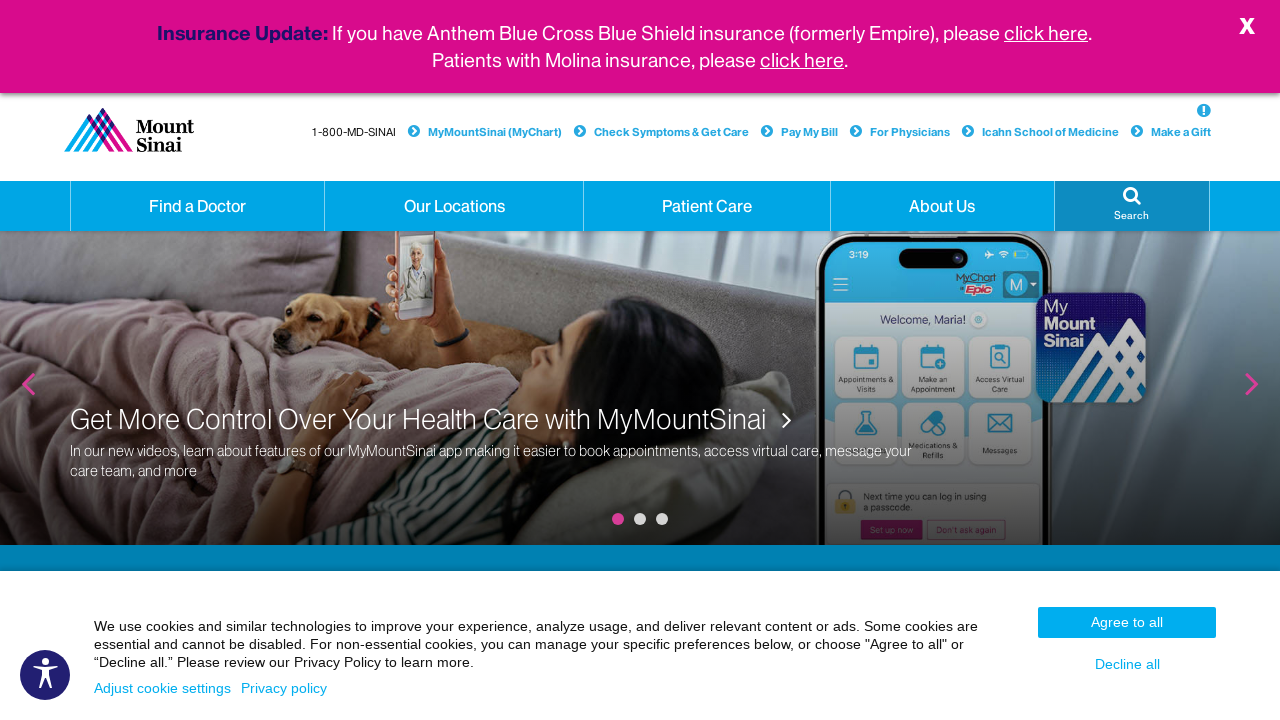

Waited for page to reach domcontentloaded state
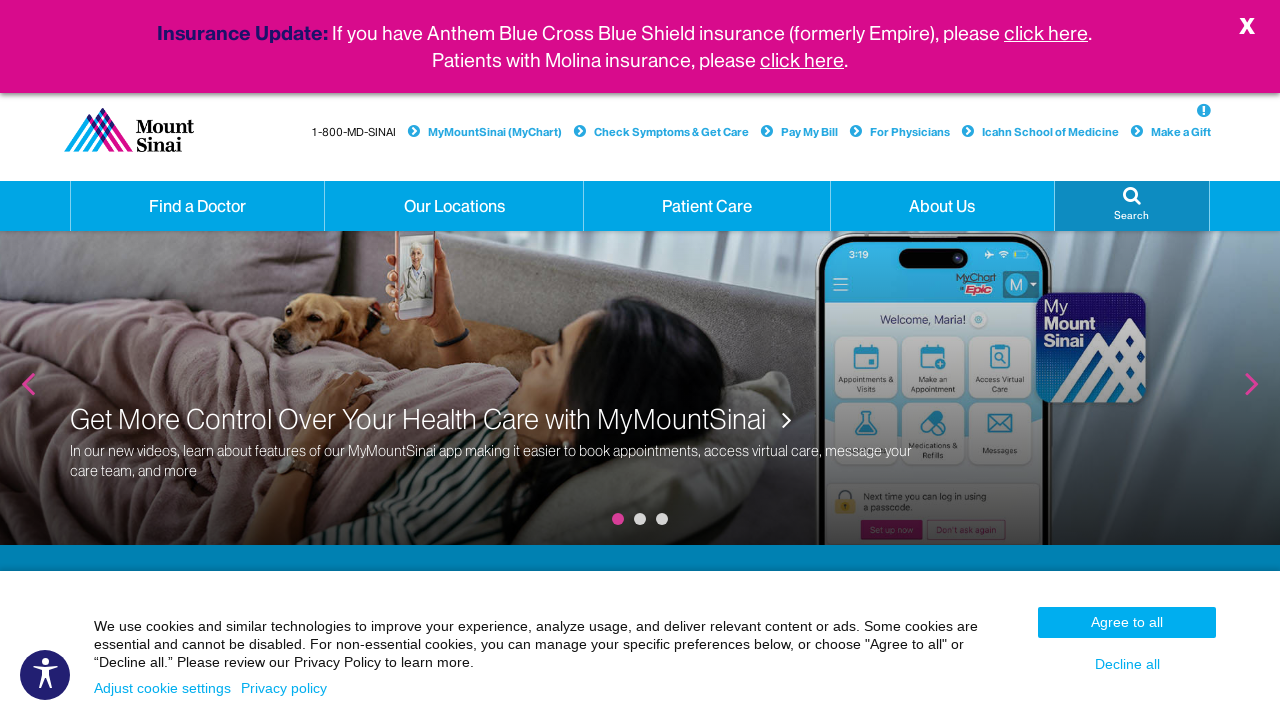

Retrieved page title: Mount Sinai Health System - New York City | Mount Sinai - New York
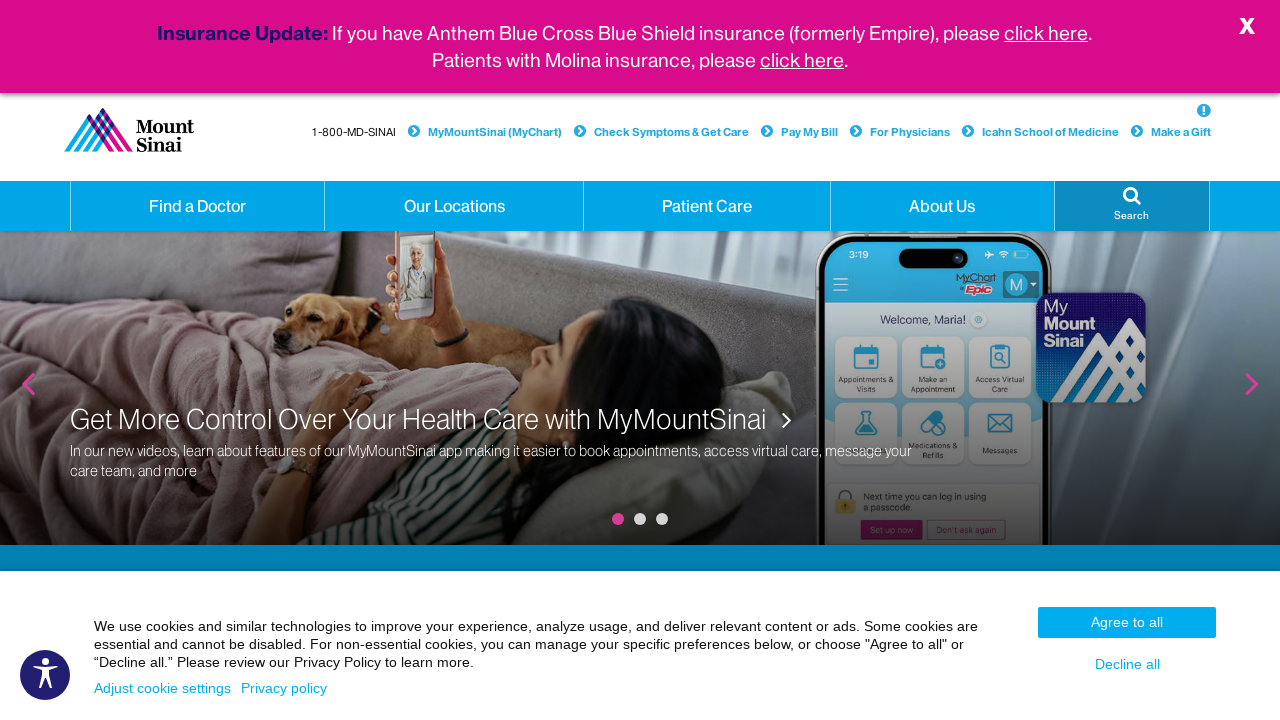

Verified page title matches expected value 'Mount Sinai Health System - New York City | Mount Sinai - New York'
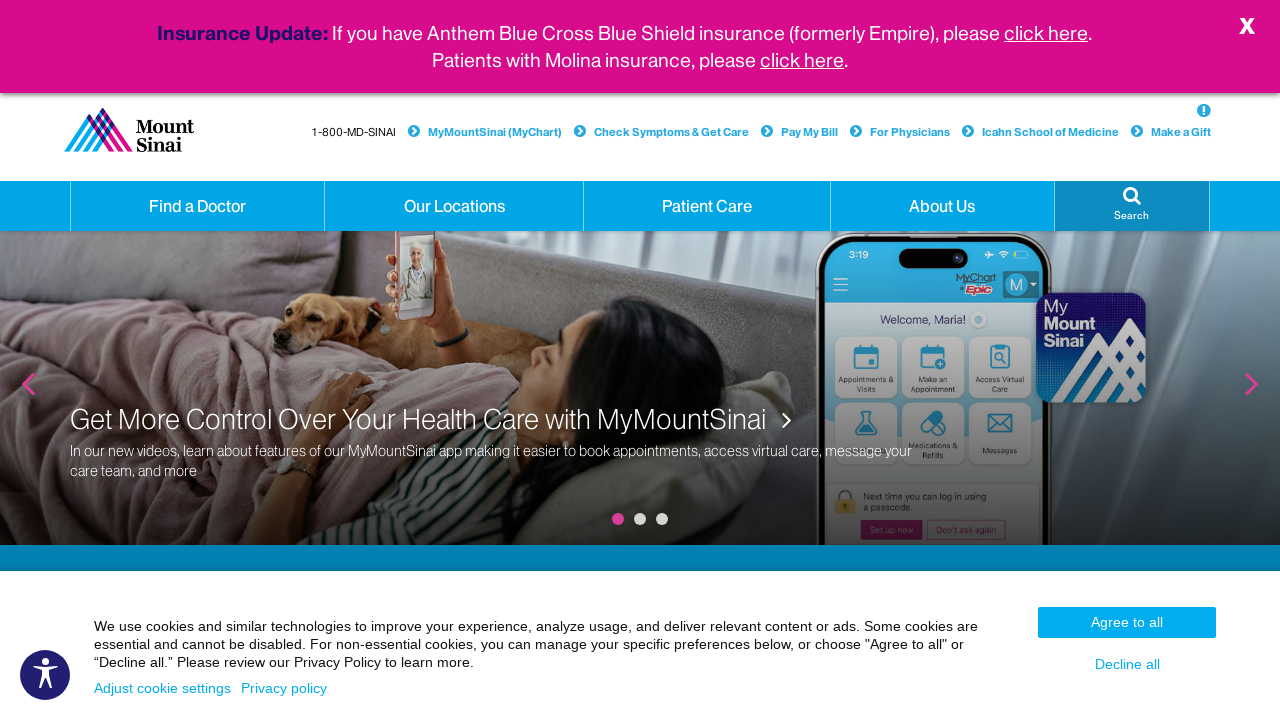

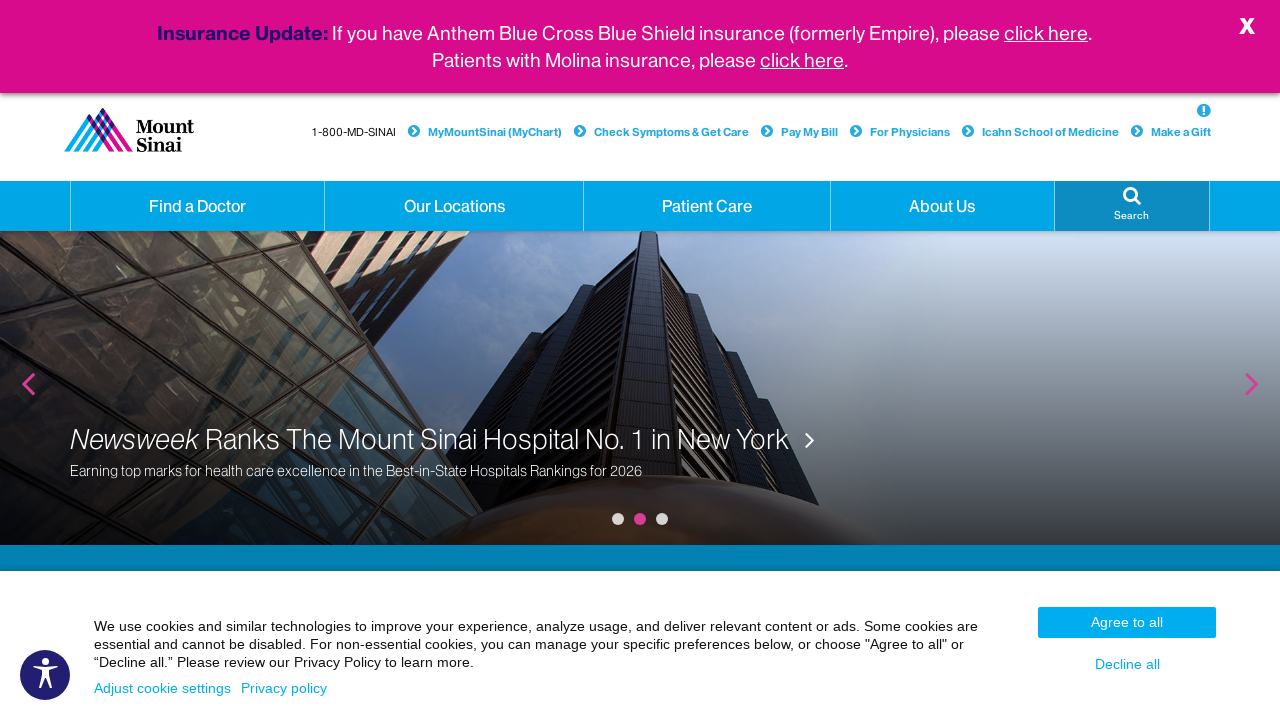